Tests a text box form by filling in user information (name, email, current address, permanent address) and submitting the form, then verifying the submitted data is displayed correctly.

Starting URL: https://demoqa.com/text-box

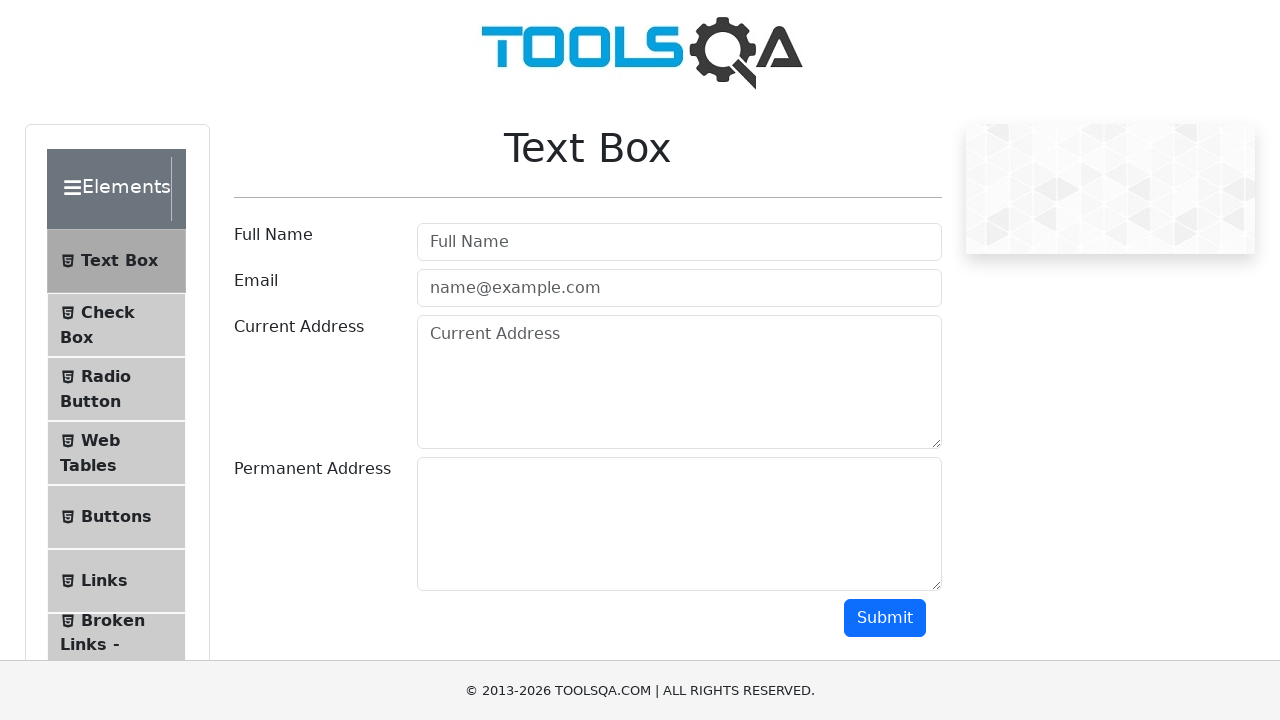

Filled user name field with 'John Smith' on input#userName
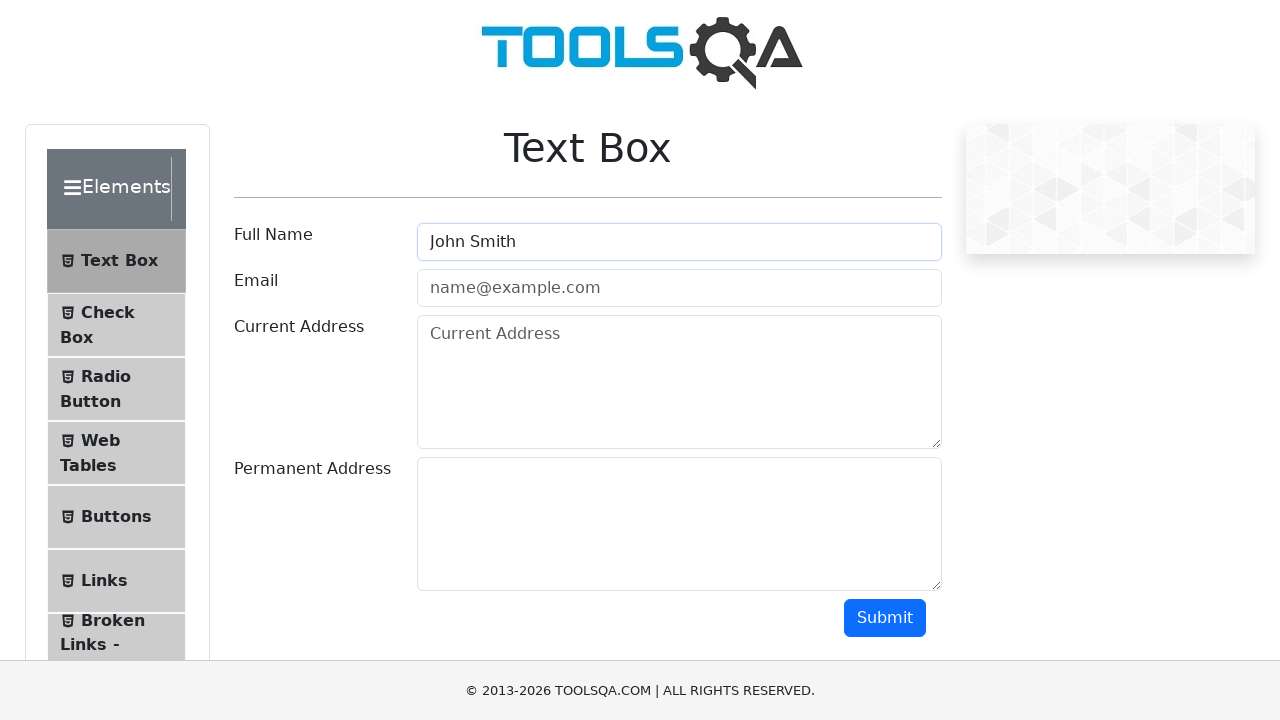

Filled email field with 'johnsmith@example.com' on input#userEmail
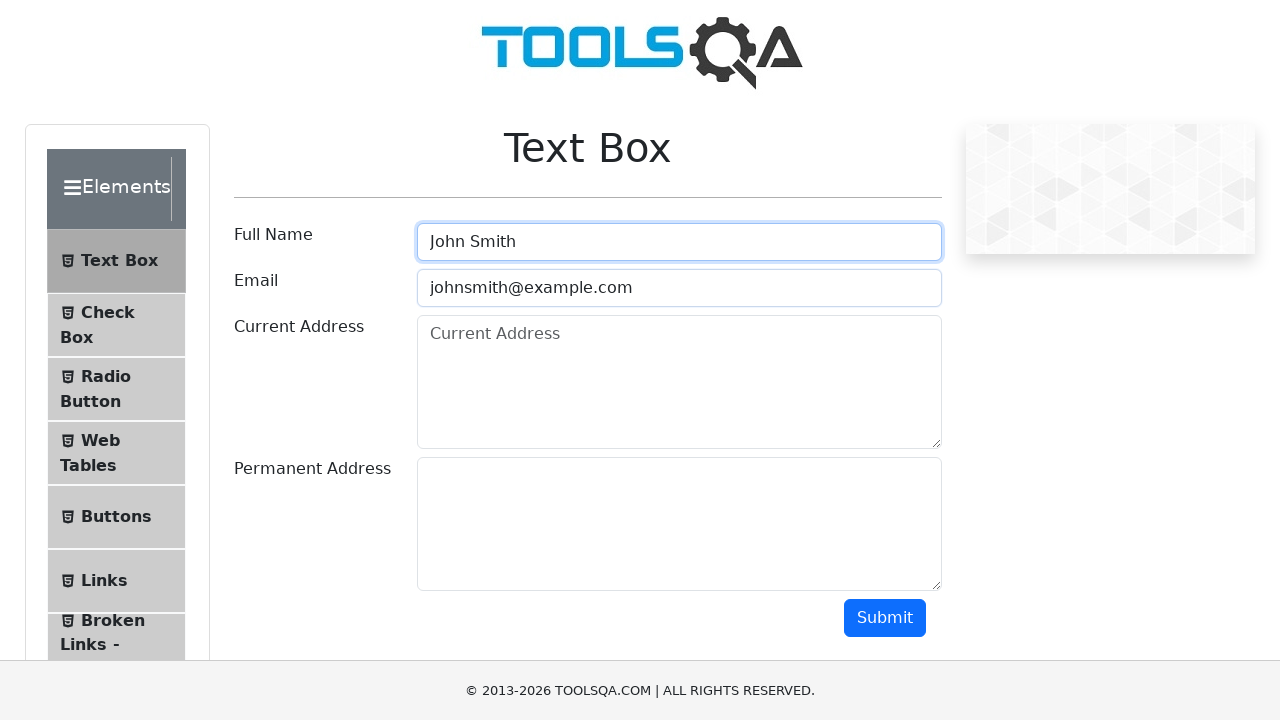

Filled current address field with '123 Main Street, Apt 4B, New York, NY 10001' on textarea#currentAddress
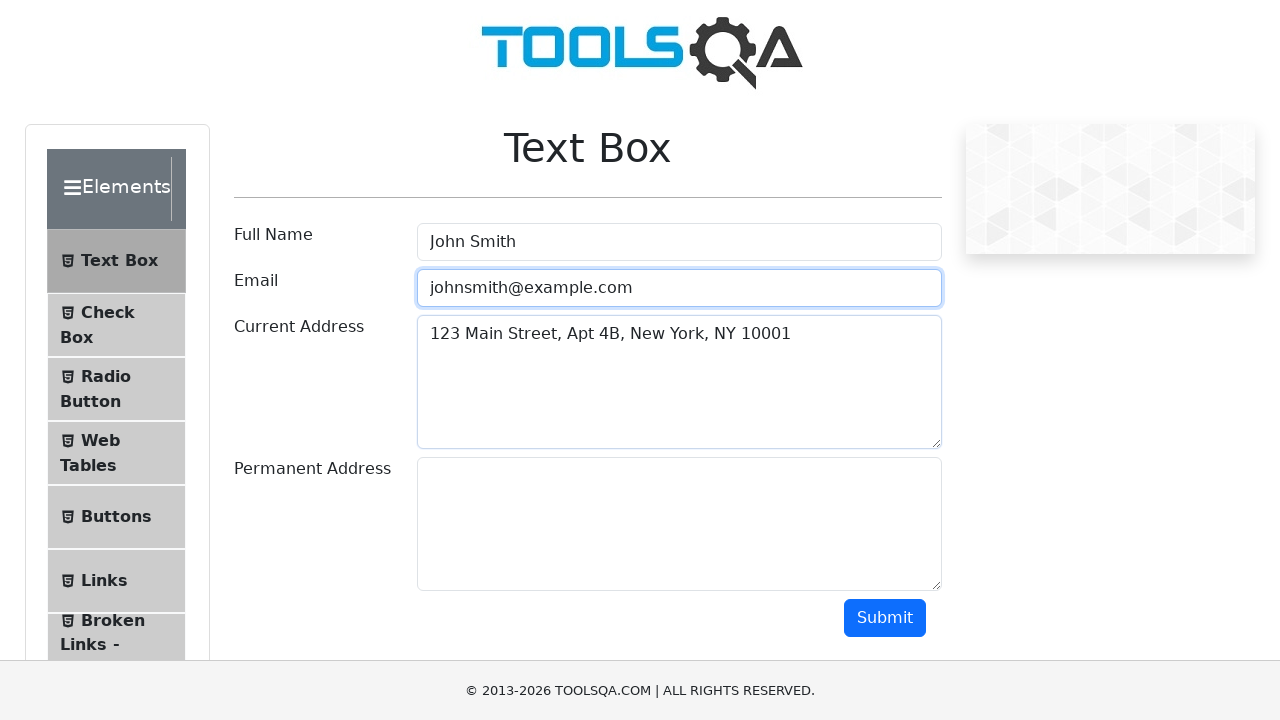

Filled permanent address field with '456 Oak Avenue, Los Angeles, CA 90001' on textarea#permanentAddress
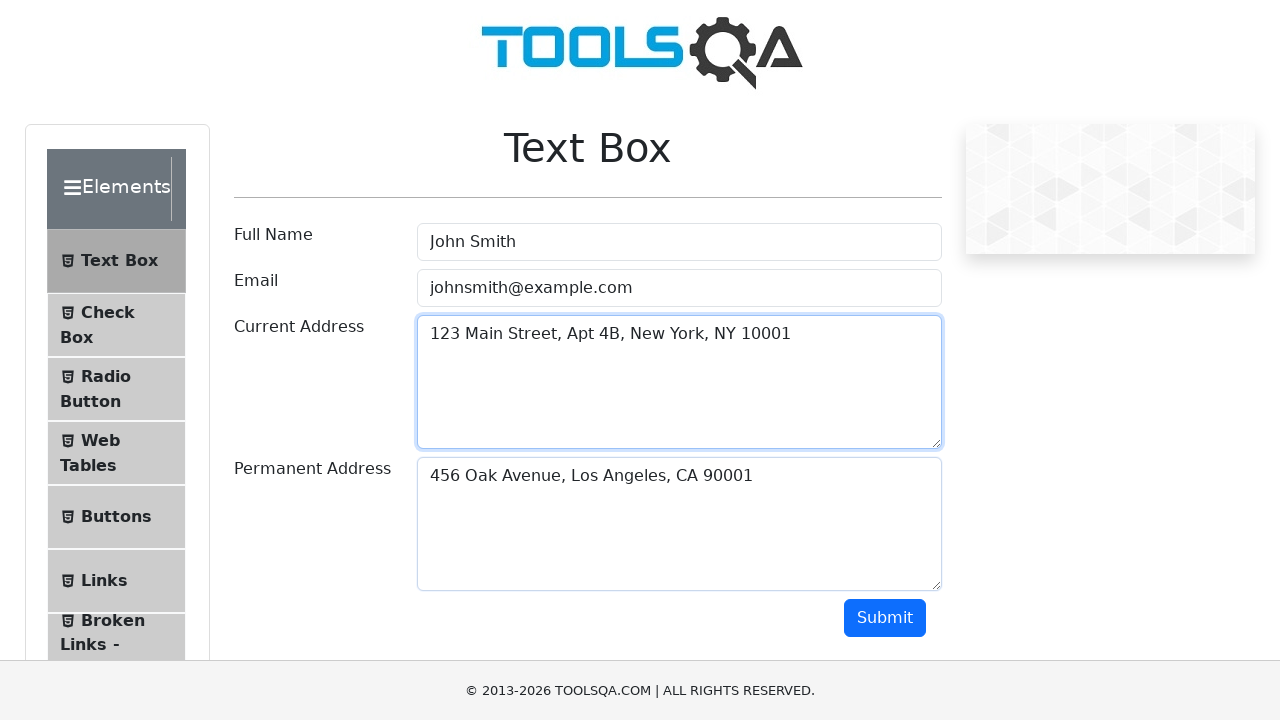

Clicked submit button to submit the form at (885, 618) on button#submit
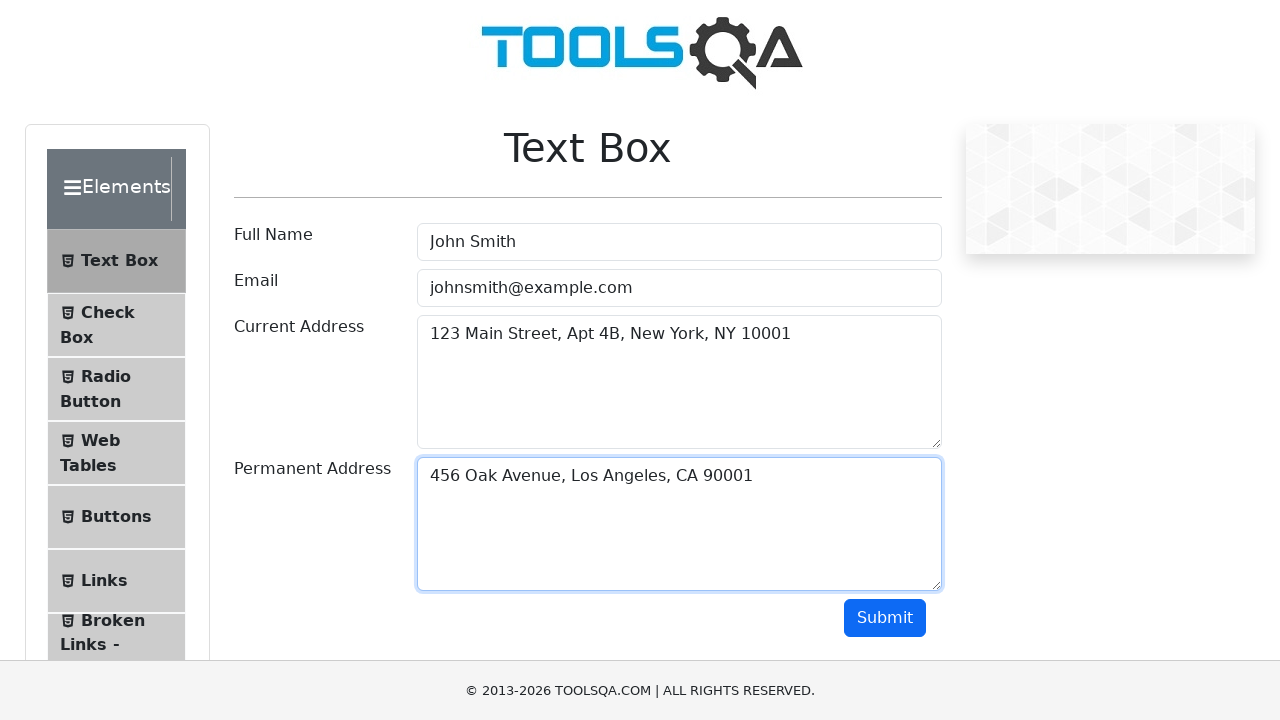

Form submission results loaded and verified
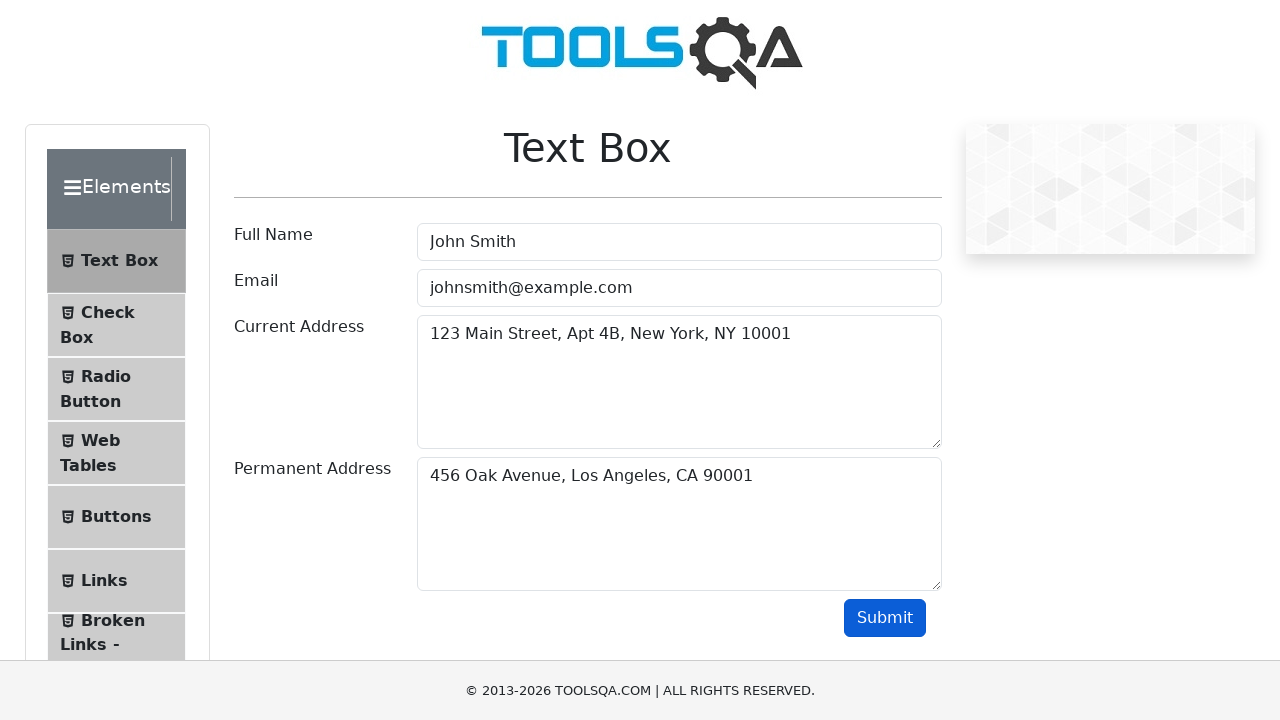

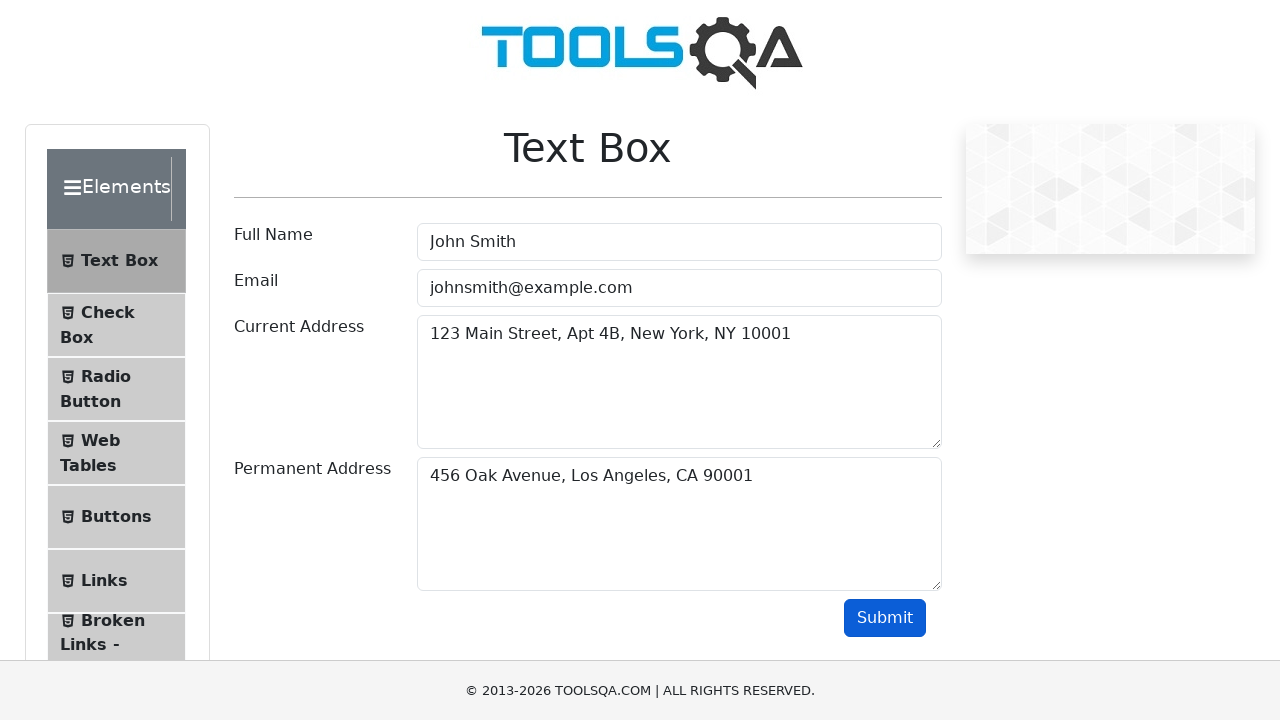